Tests iframe interaction by switching to an iframe containing a TinyMCE editor, clearing the text, typing "Loop Academy", then switching back to verify the page header is displayed correctly.

Starting URL: https://loopcamp.vercel.app/iframe.html

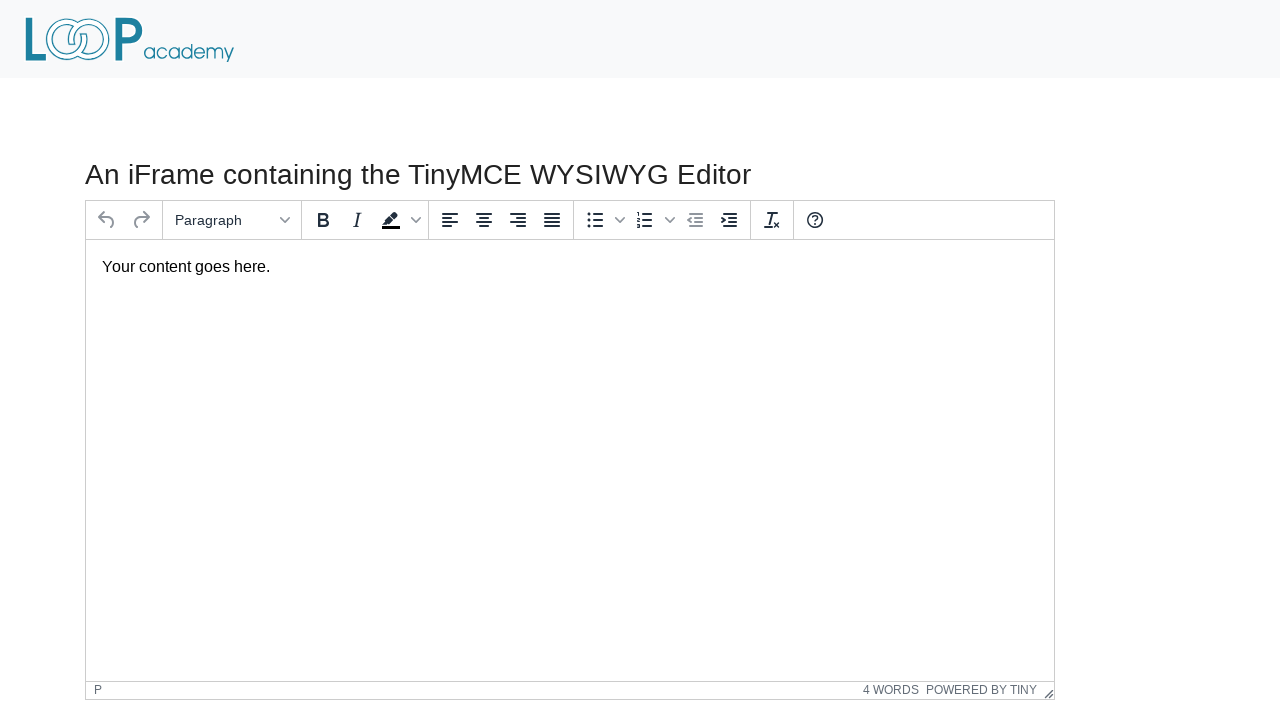

Located the first iframe on the page
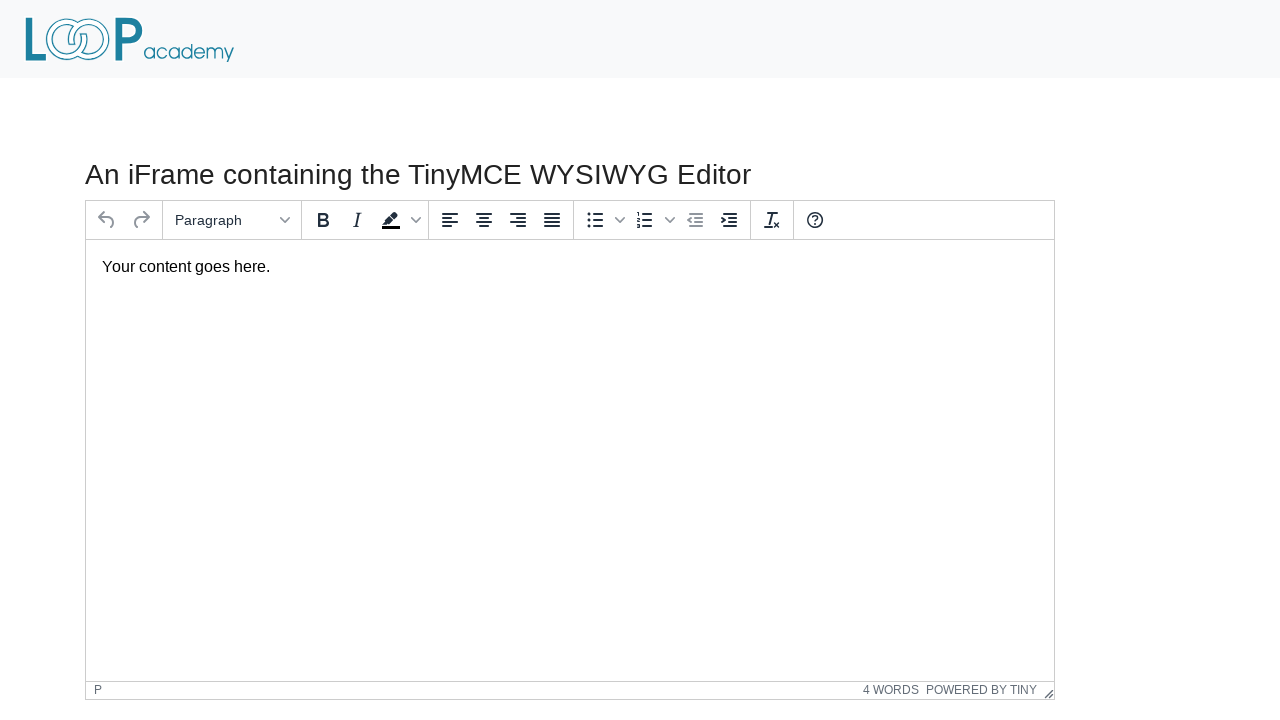

Located the TinyMCE text box inside the iframe
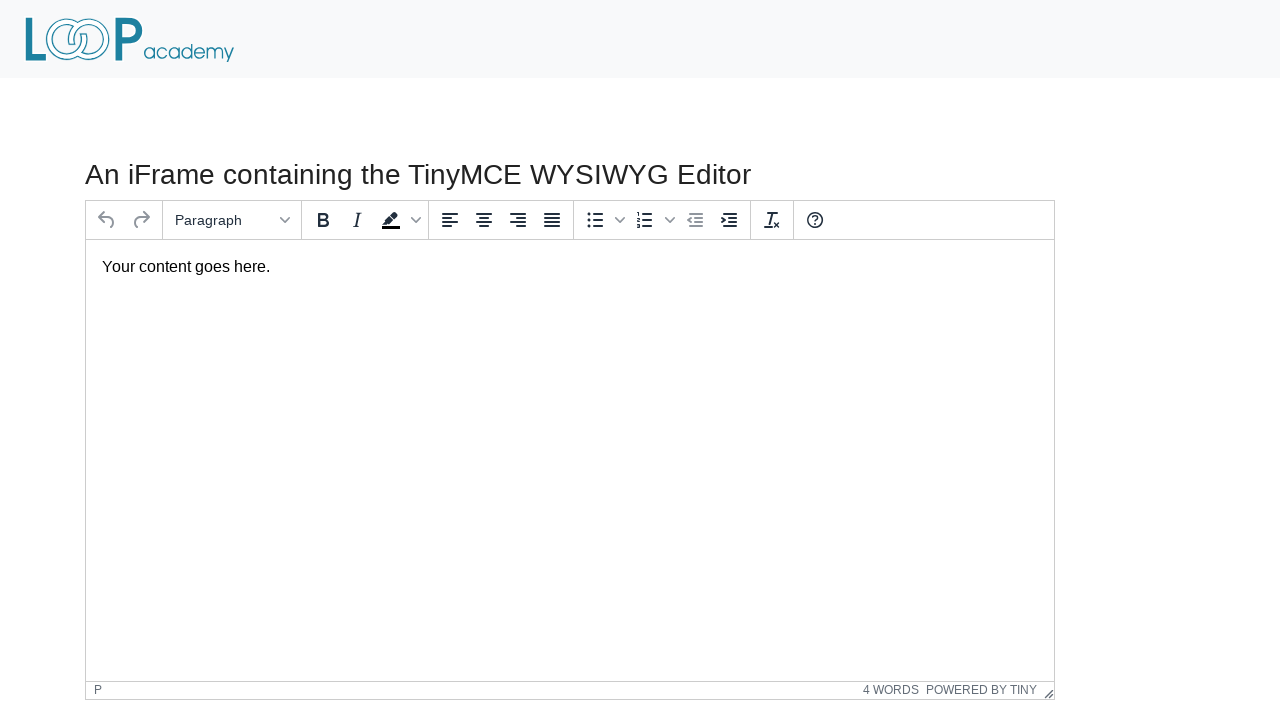

Cleared the text inside the TinyMCE editor on iframe >> nth=0 >> internal:control=enter-frame >> #tinymce
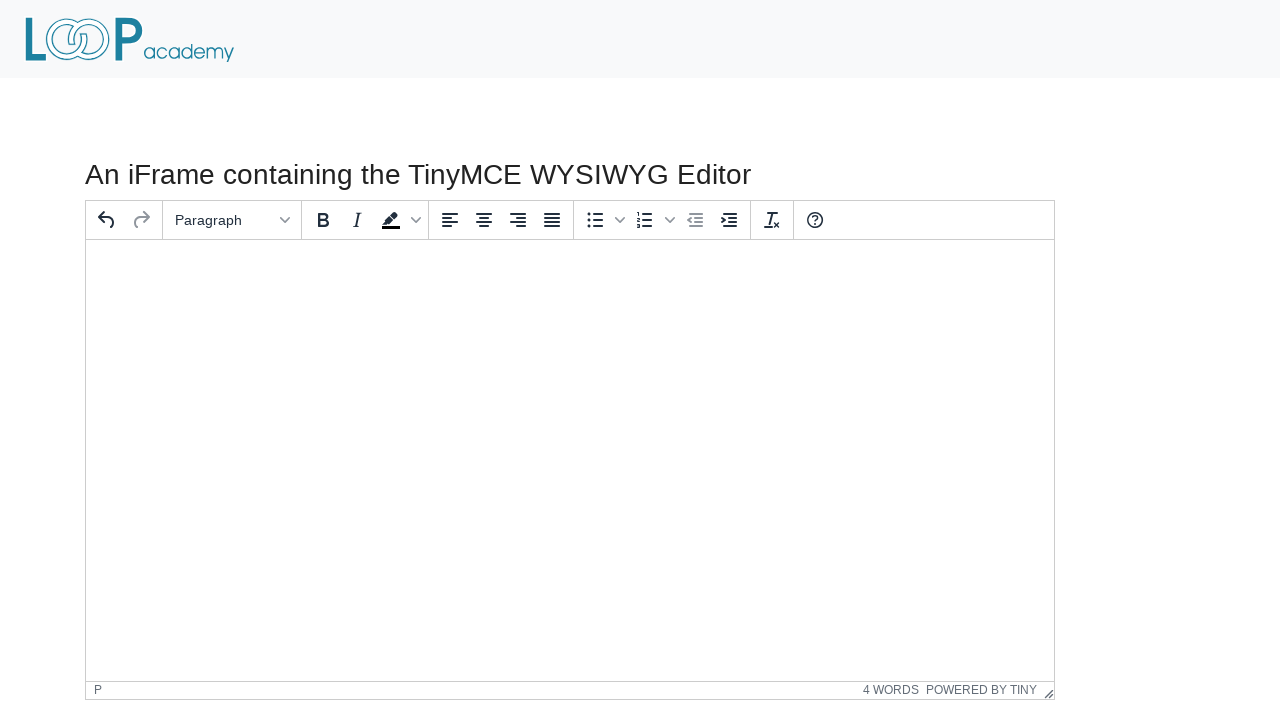

Typed 'Loop Academy' into the TinyMCE editor on iframe >> nth=0 >> internal:control=enter-frame >> #tinymce
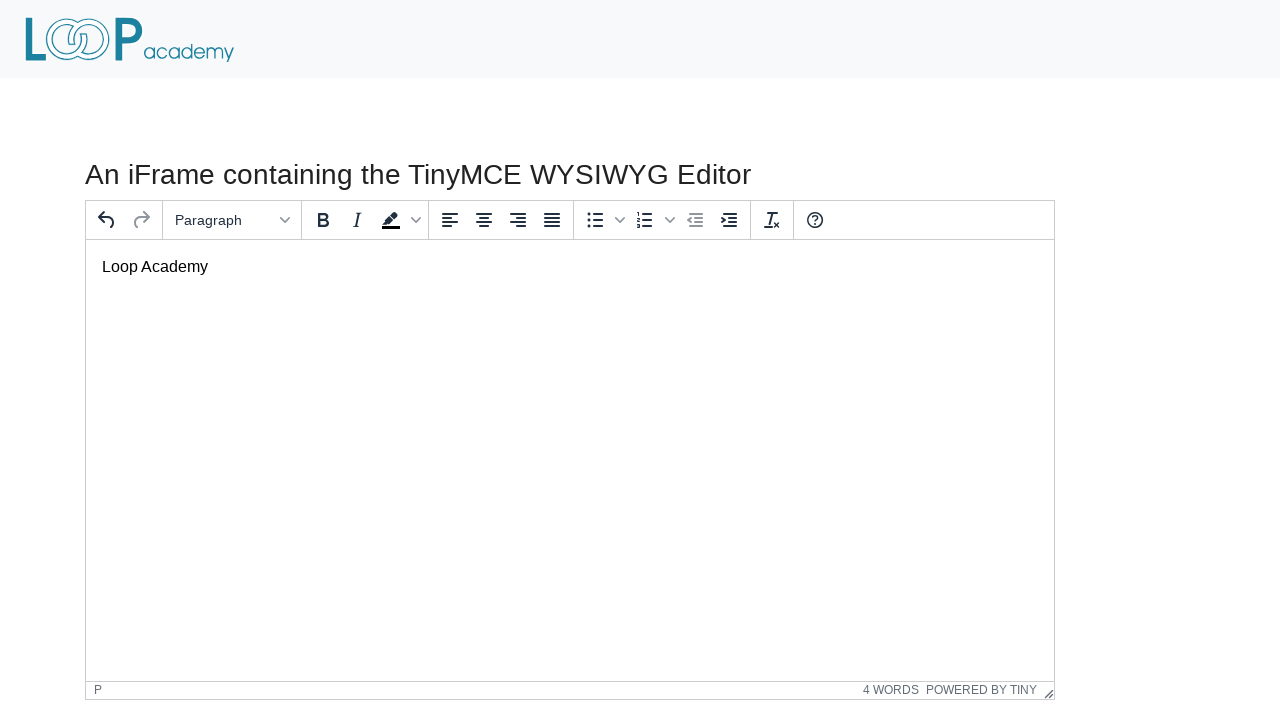

Located the page heading element
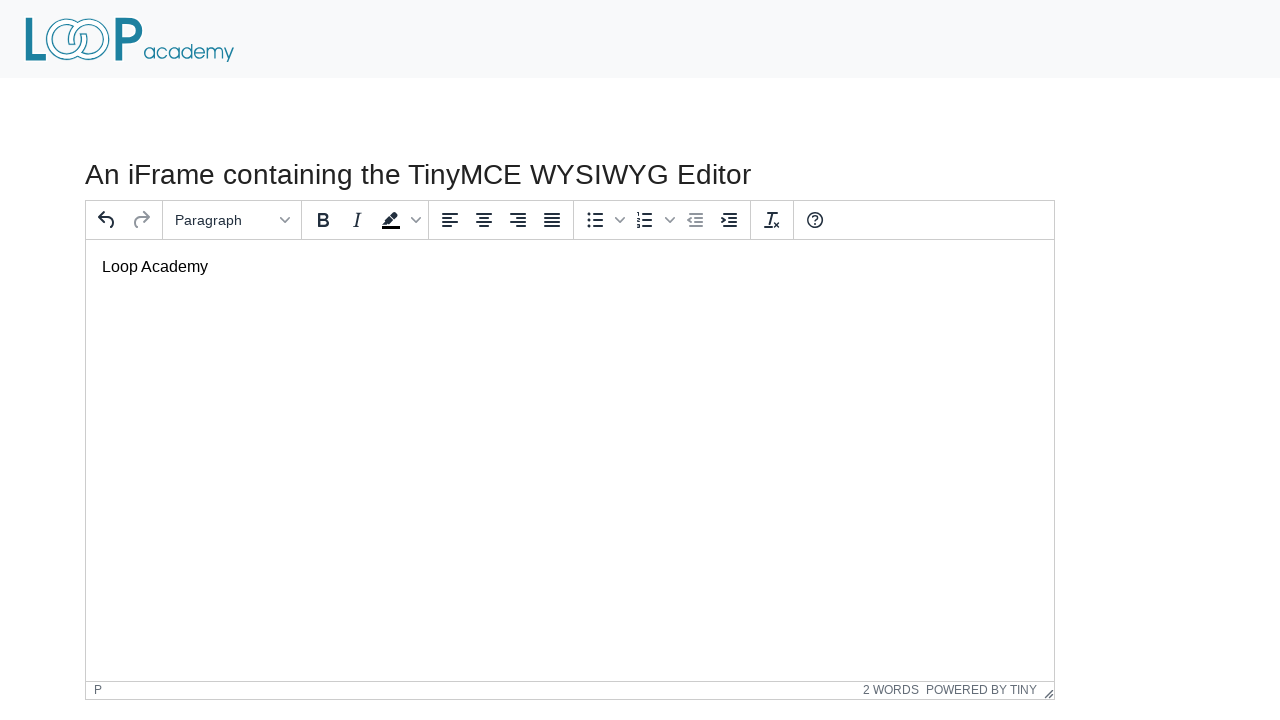

Verified the heading is visible on the main page
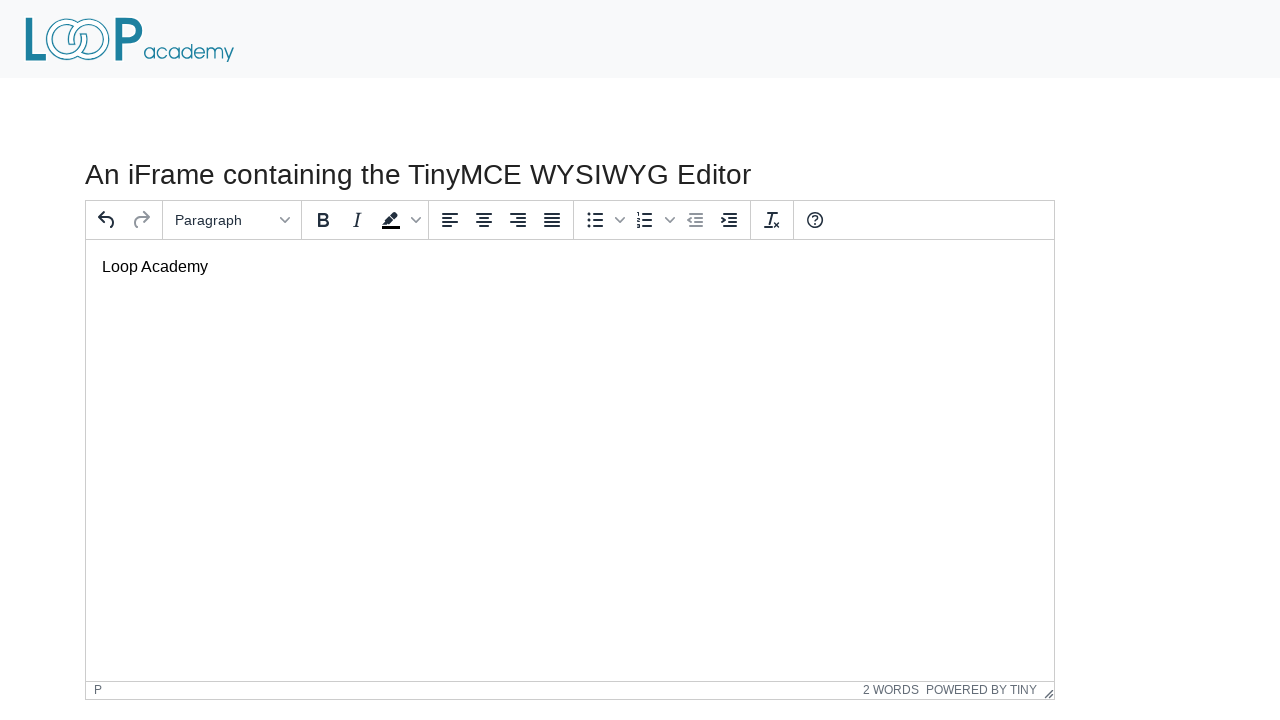

Verified the heading text matches the expected value: 'An iFrame containing the TinyMCE WYSIWYG Editor'
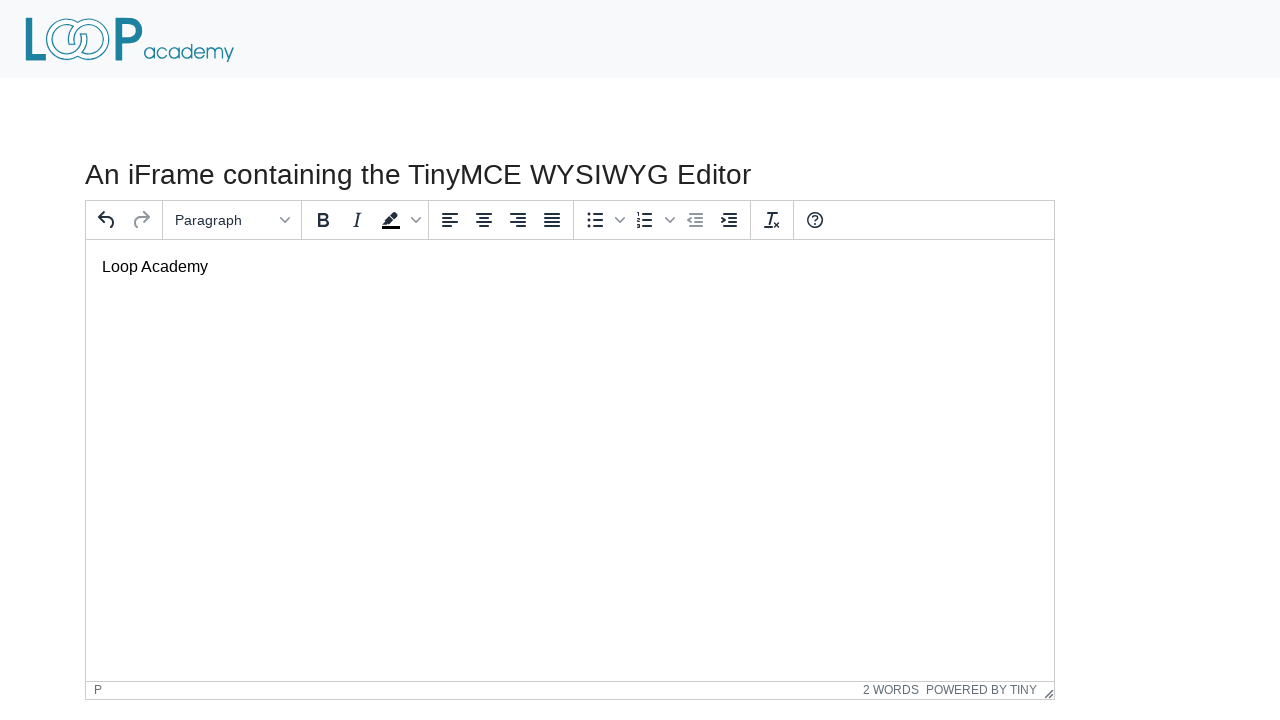

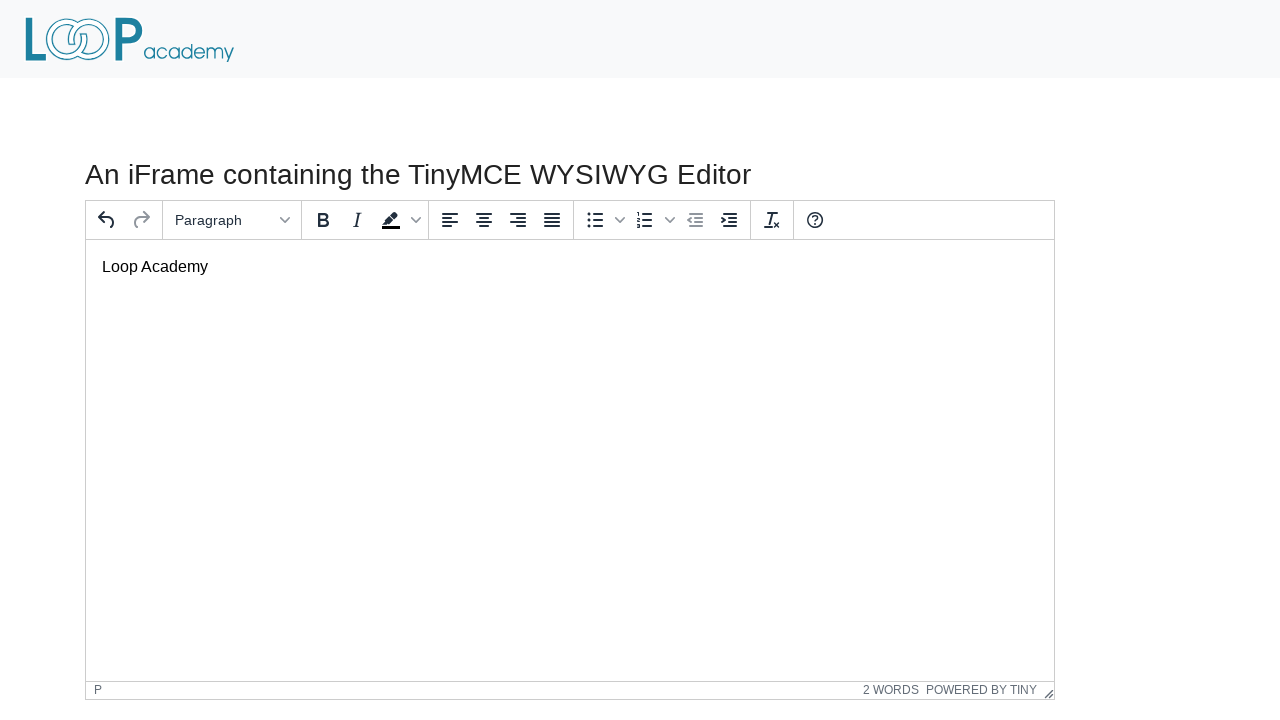